Tests that entered text is trimmed when saving edits

Starting URL: https://demo.playwright.dev/todomvc

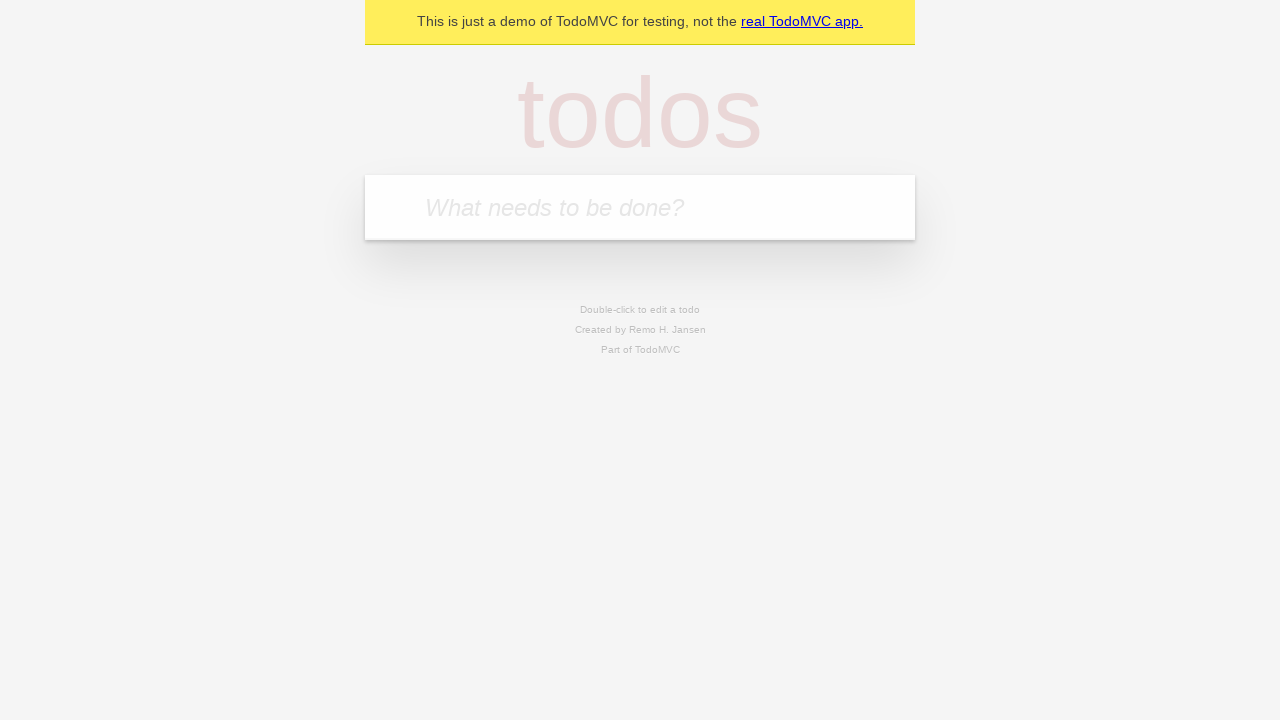

Navigated to TodoMVC application
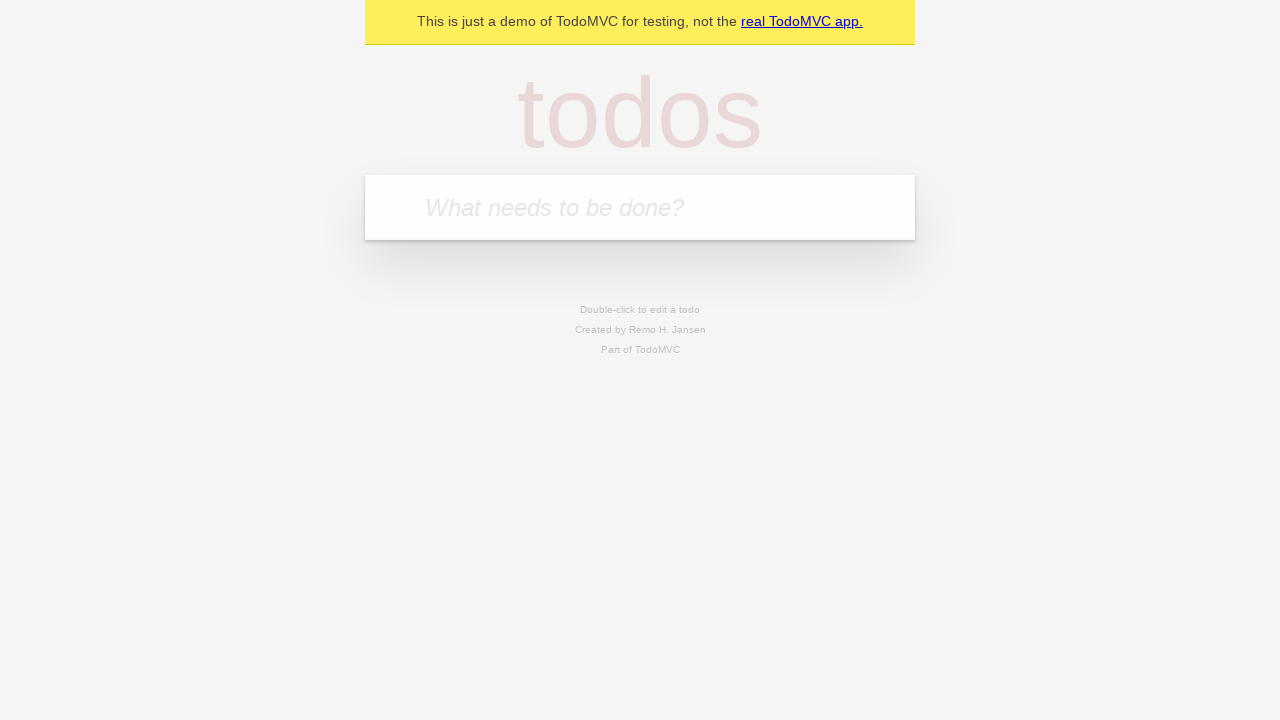

Located the new todo input field
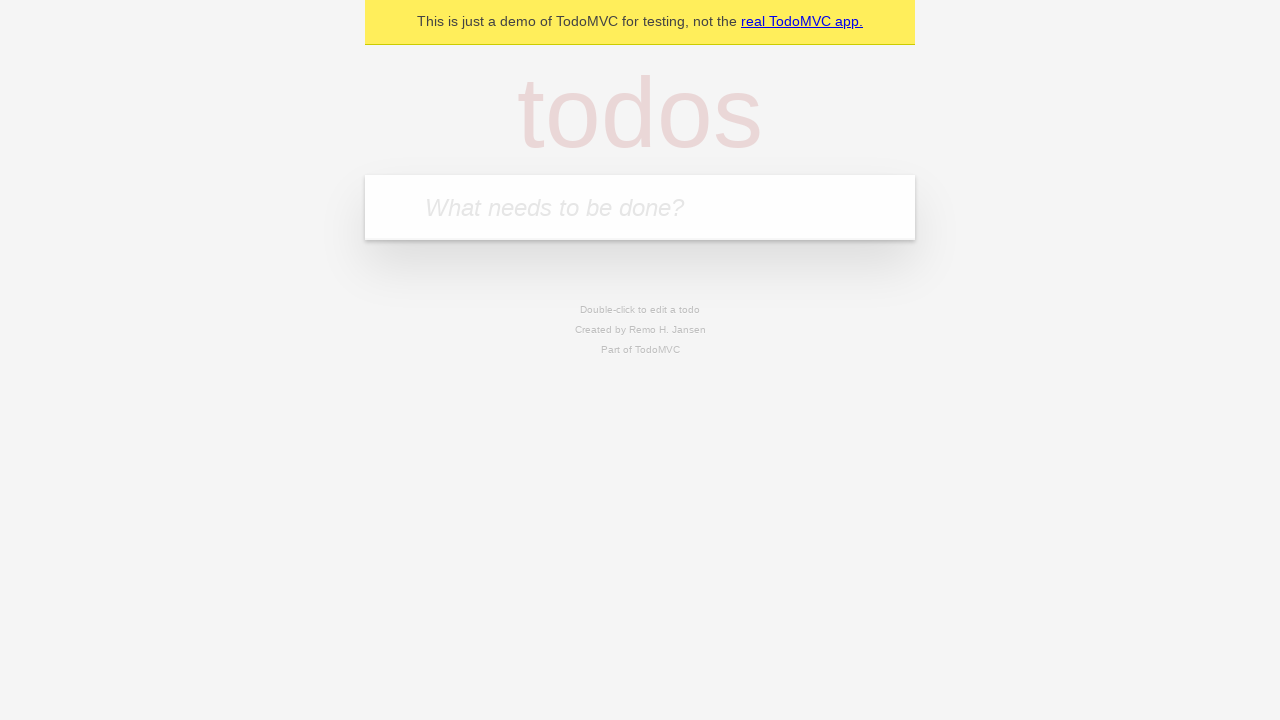

Filled new todo input with 'buy some cheese' on internal:attr=[placeholder="What needs to be done?"i]
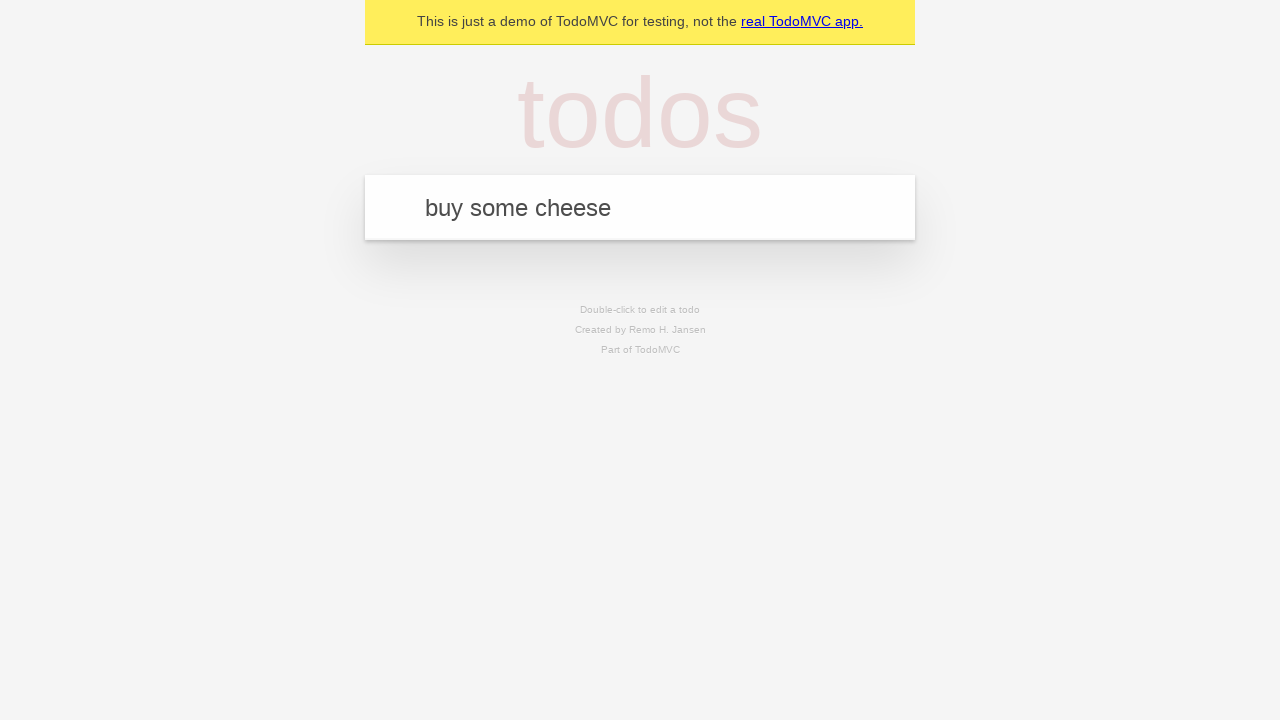

Pressed Enter to create todo 'buy some cheese' on internal:attr=[placeholder="What needs to be done?"i]
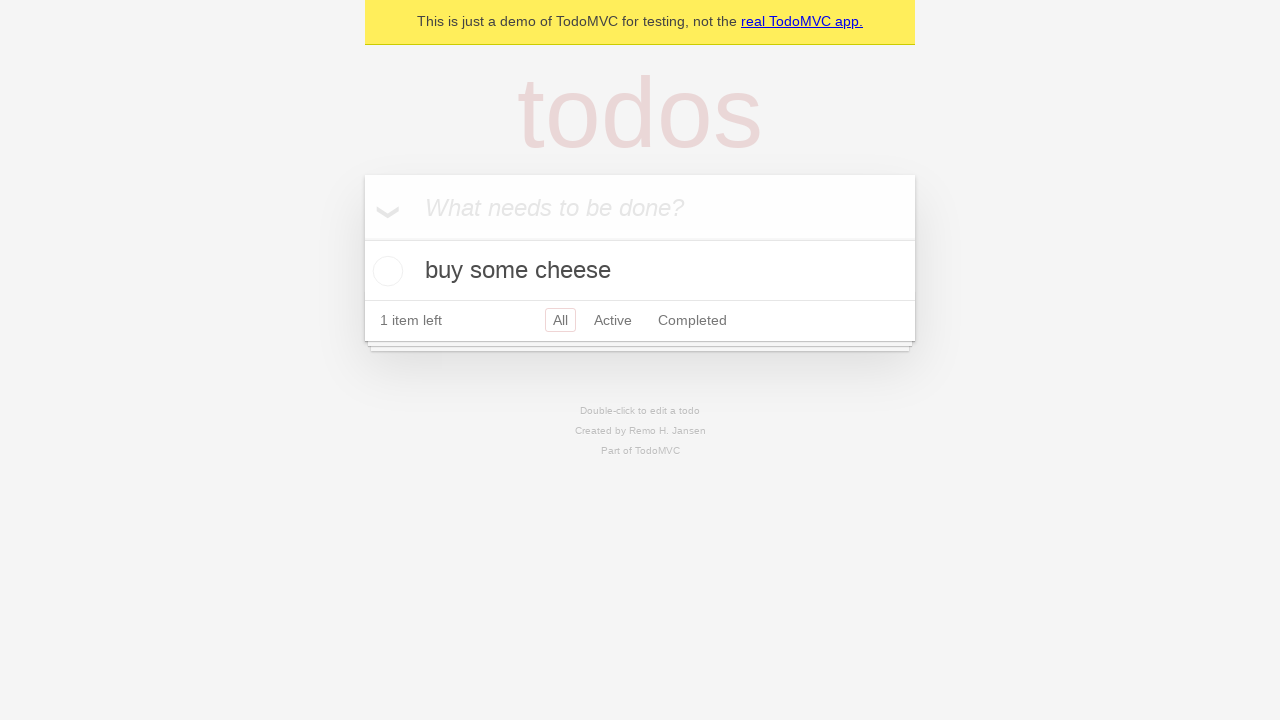

Filled new todo input with 'feed the cat' on internal:attr=[placeholder="What needs to be done?"i]
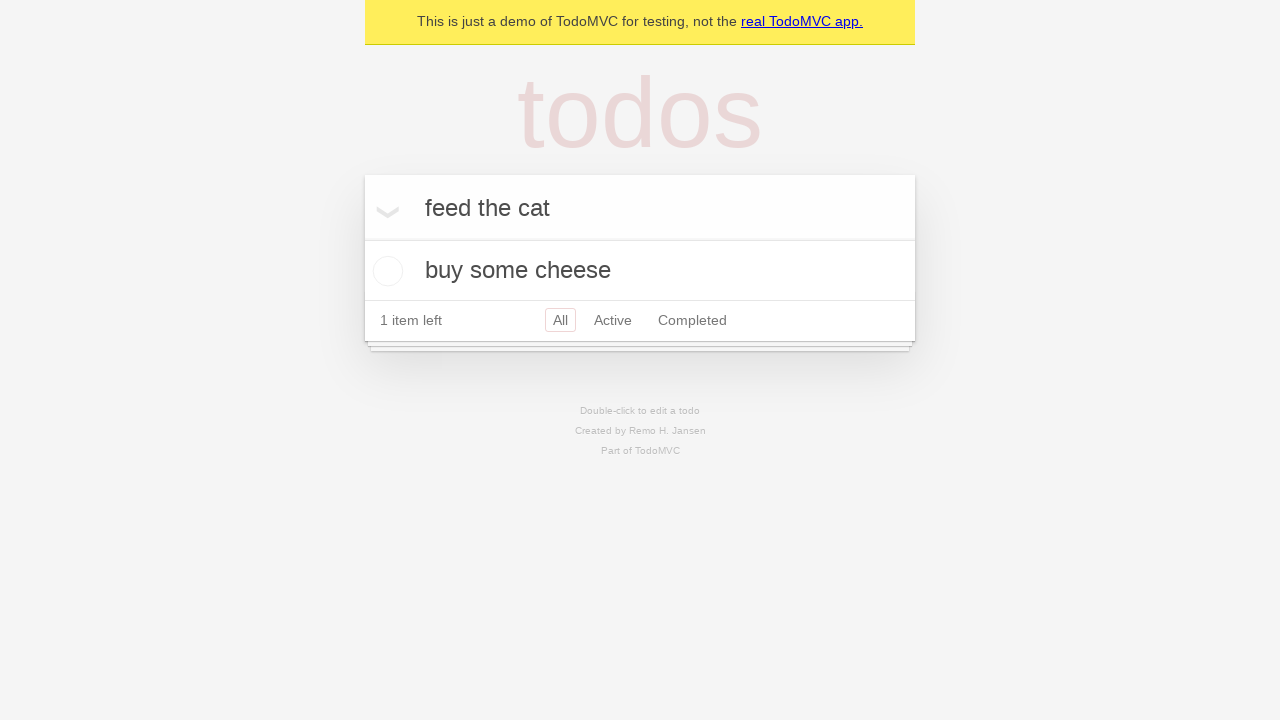

Pressed Enter to create todo 'feed the cat' on internal:attr=[placeholder="What needs to be done?"i]
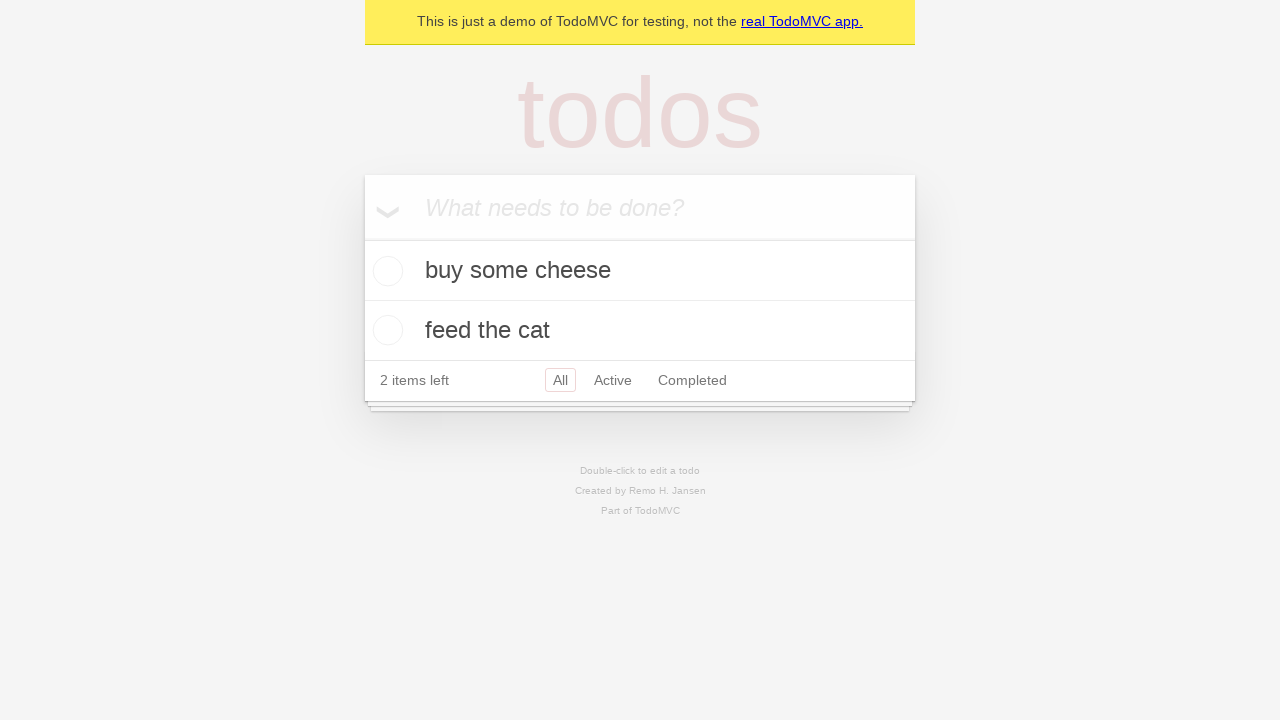

Filled new todo input with 'book a doctors appointment' on internal:attr=[placeholder="What needs to be done?"i]
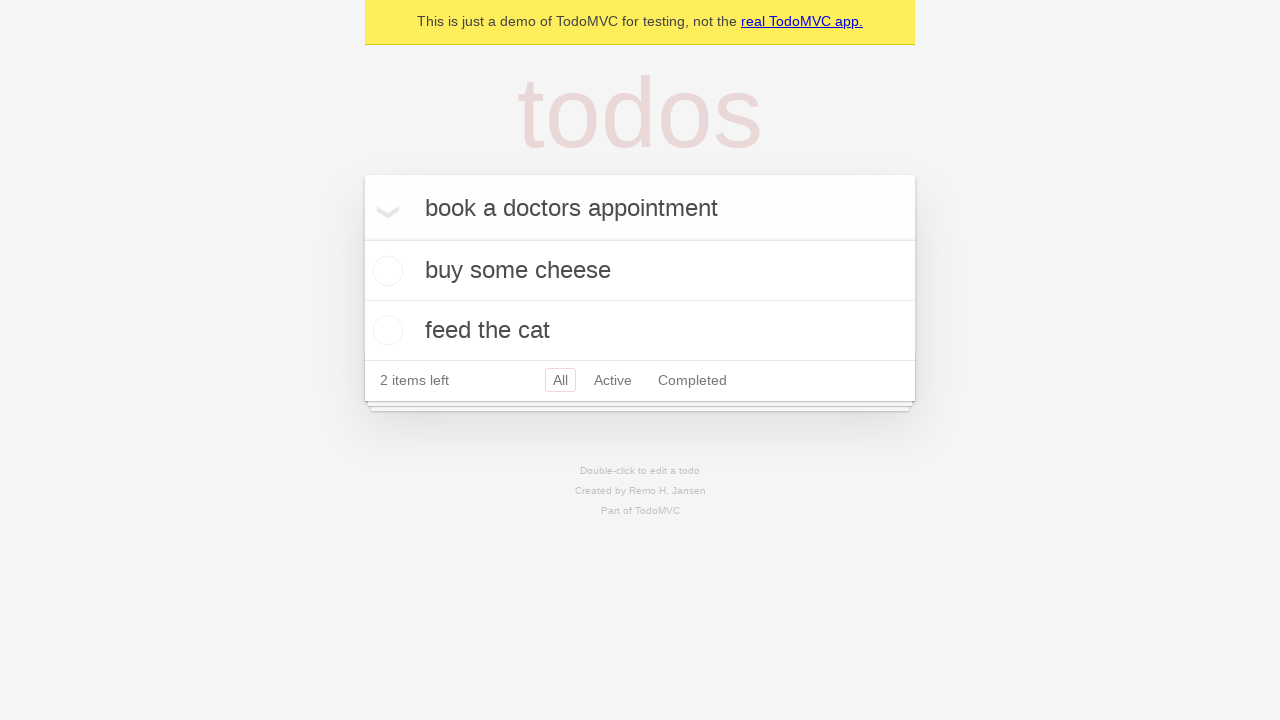

Pressed Enter to create todo 'book a doctors appointment' on internal:attr=[placeholder="What needs to be done?"i]
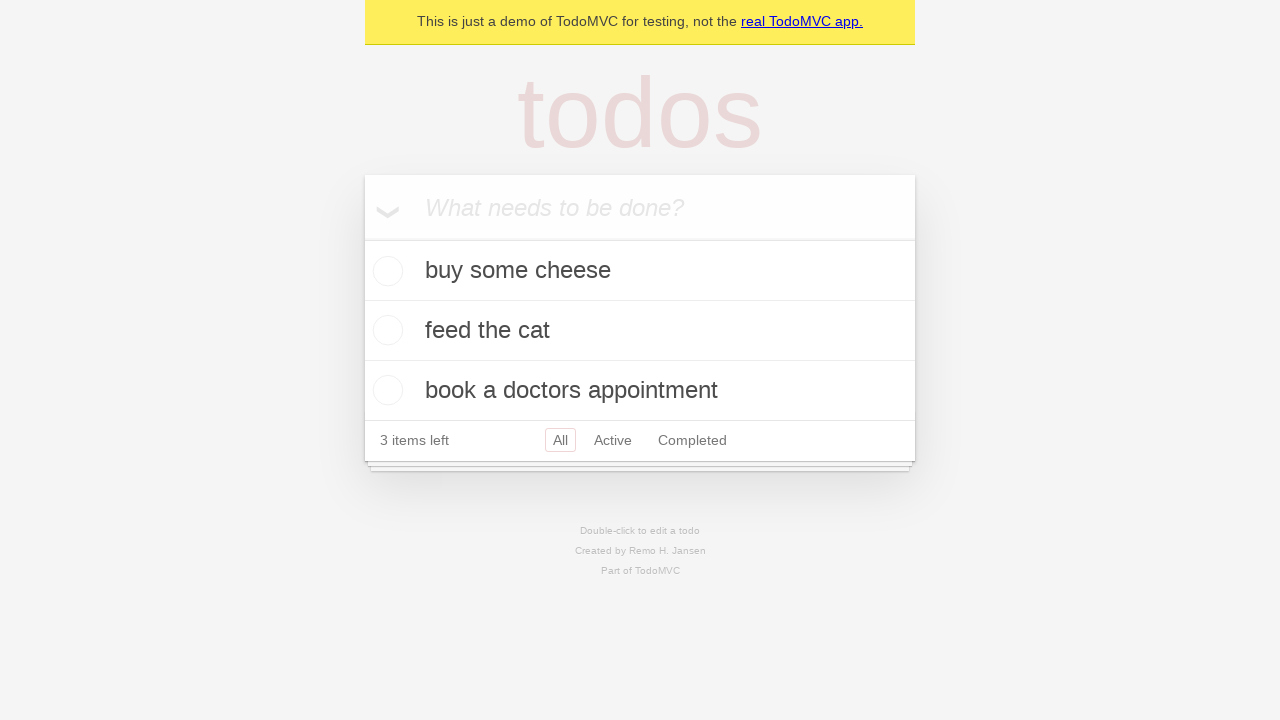

Located all todo items
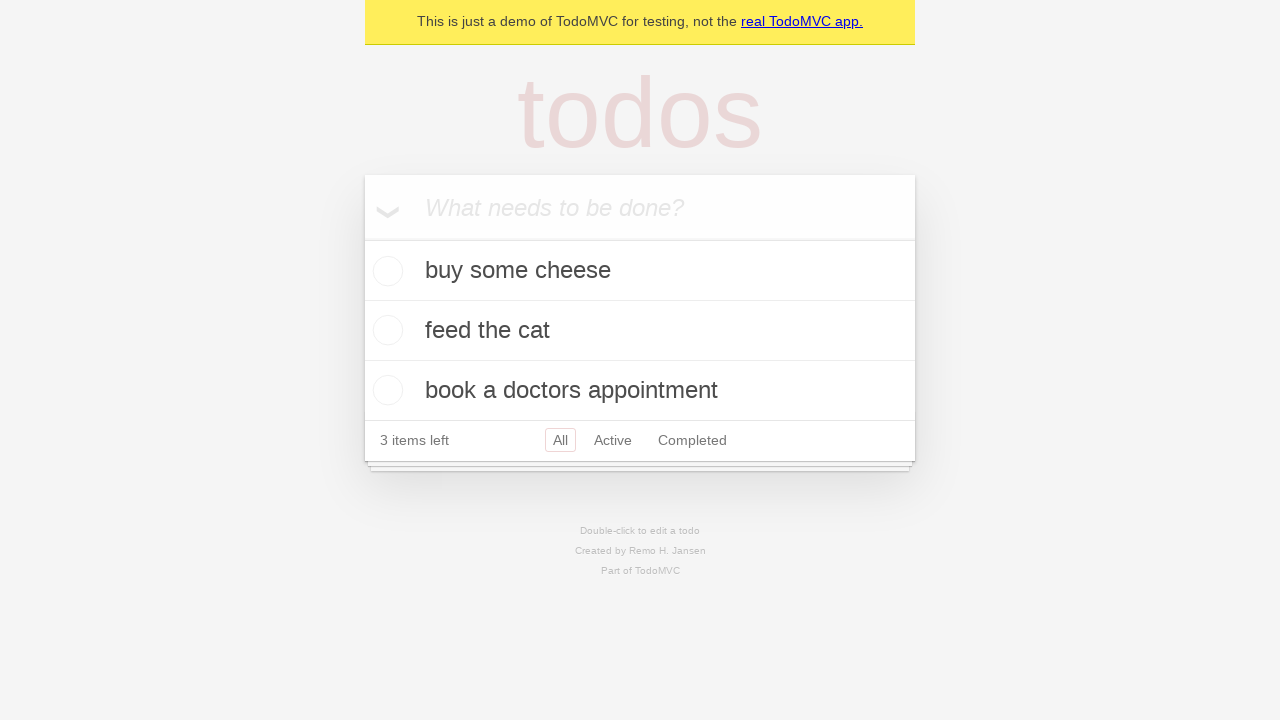

Double-clicked the second todo item to enter edit mode at (640, 331) on internal:testid=[data-testid="todo-item"s] >> nth=1
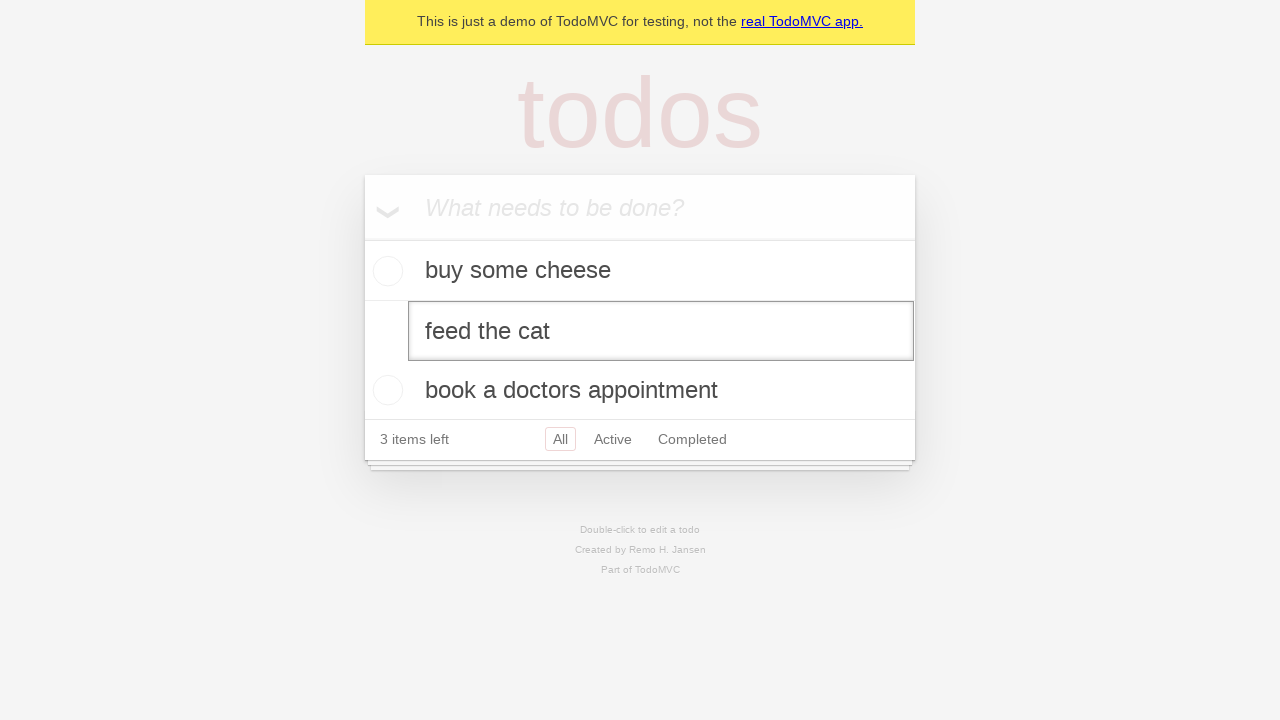

Filled edit field with text containing leading and trailing spaces on internal:testid=[data-testid="todo-item"s] >> nth=1 >> internal:role=textbox[nam
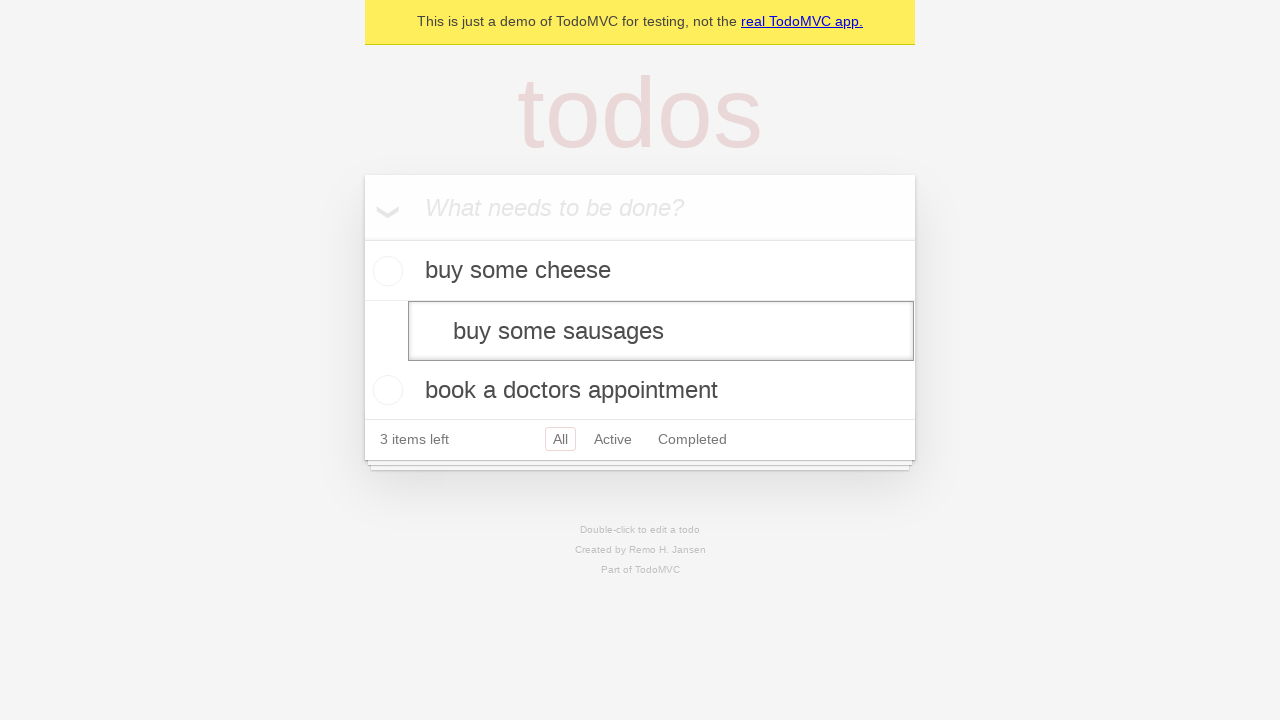

Pressed Enter to save the edited todo with spaces trimmed on internal:testid=[data-testid="todo-item"s] >> nth=1 >> internal:role=textbox[nam
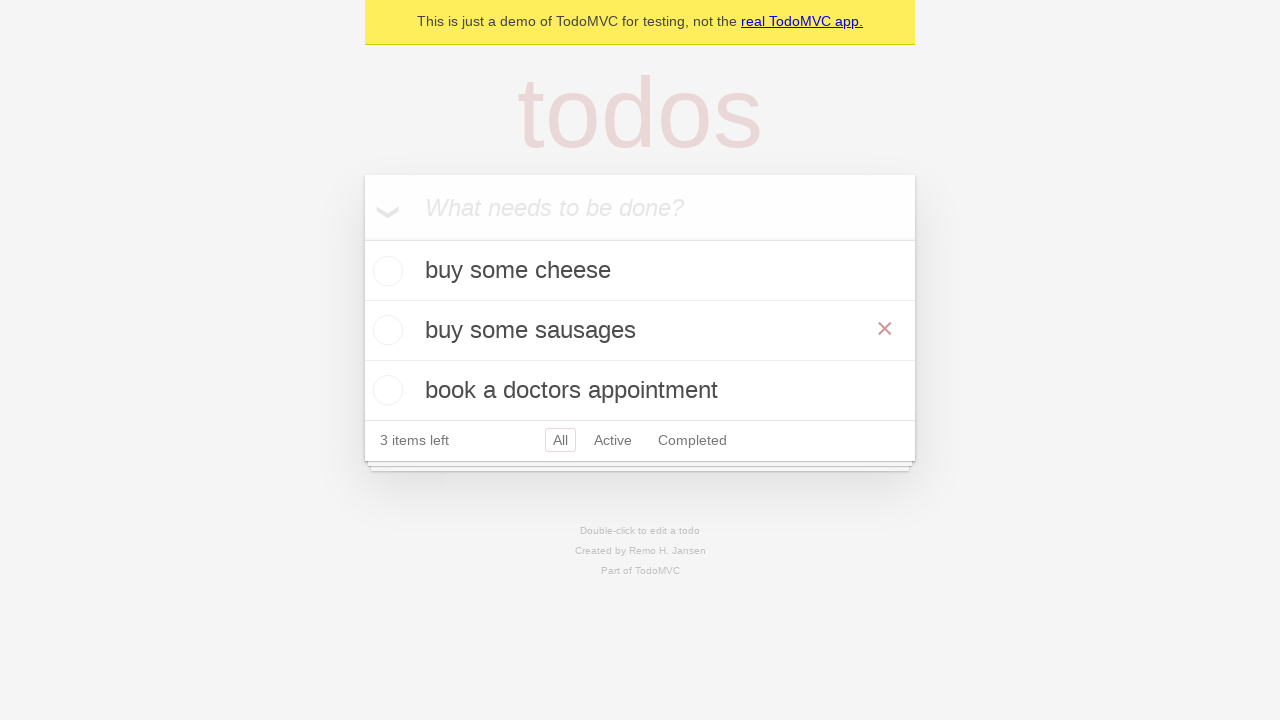

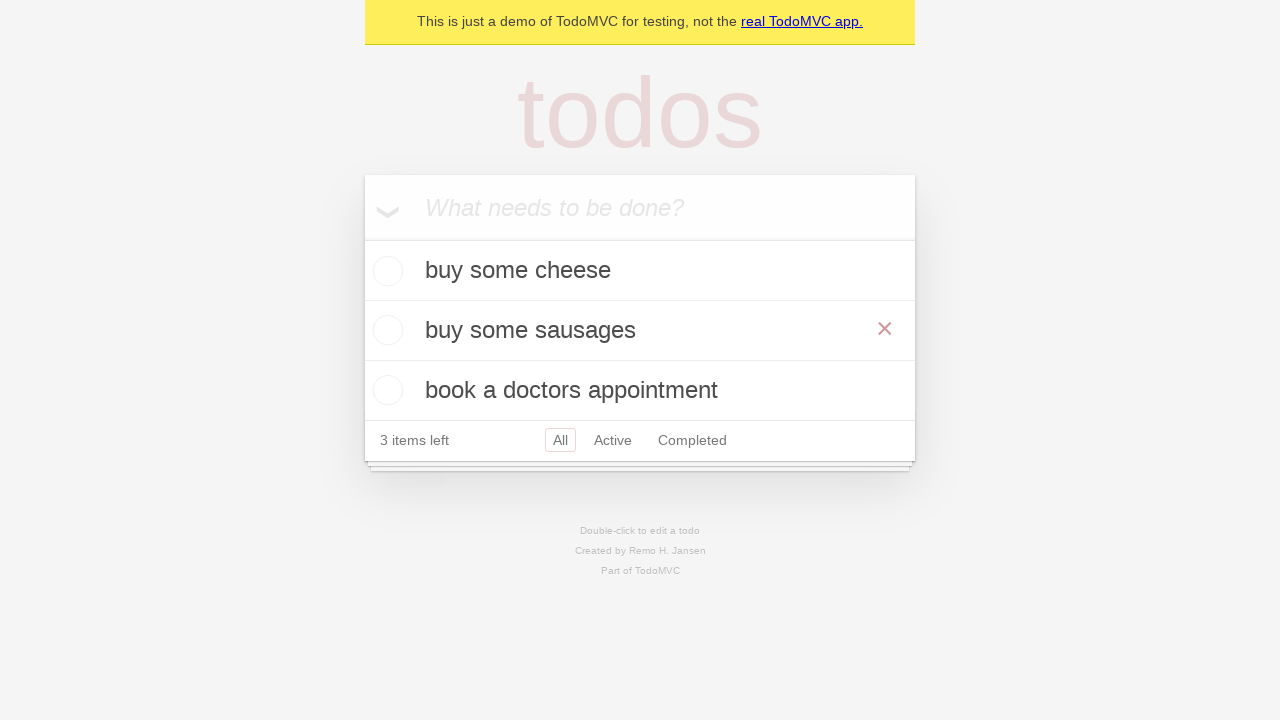